Tests a multi-step form workflow by clicking a dynamically-named link (based on a mathematical calculation), then filling out a form with first name, last name, city, and country fields before submitting.

Starting URL: http://suninjuly.github.io/find_link_text

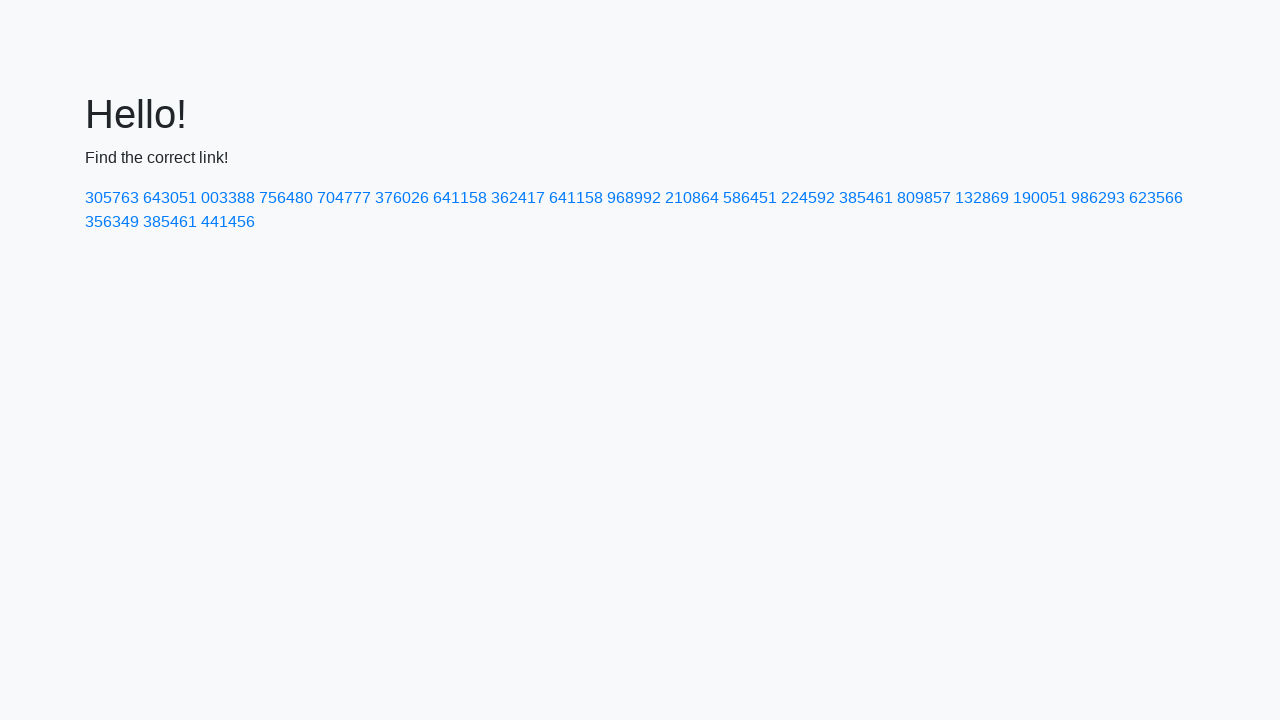

Clicked dynamically-named link with text '224592' at (808, 198) on text=224592
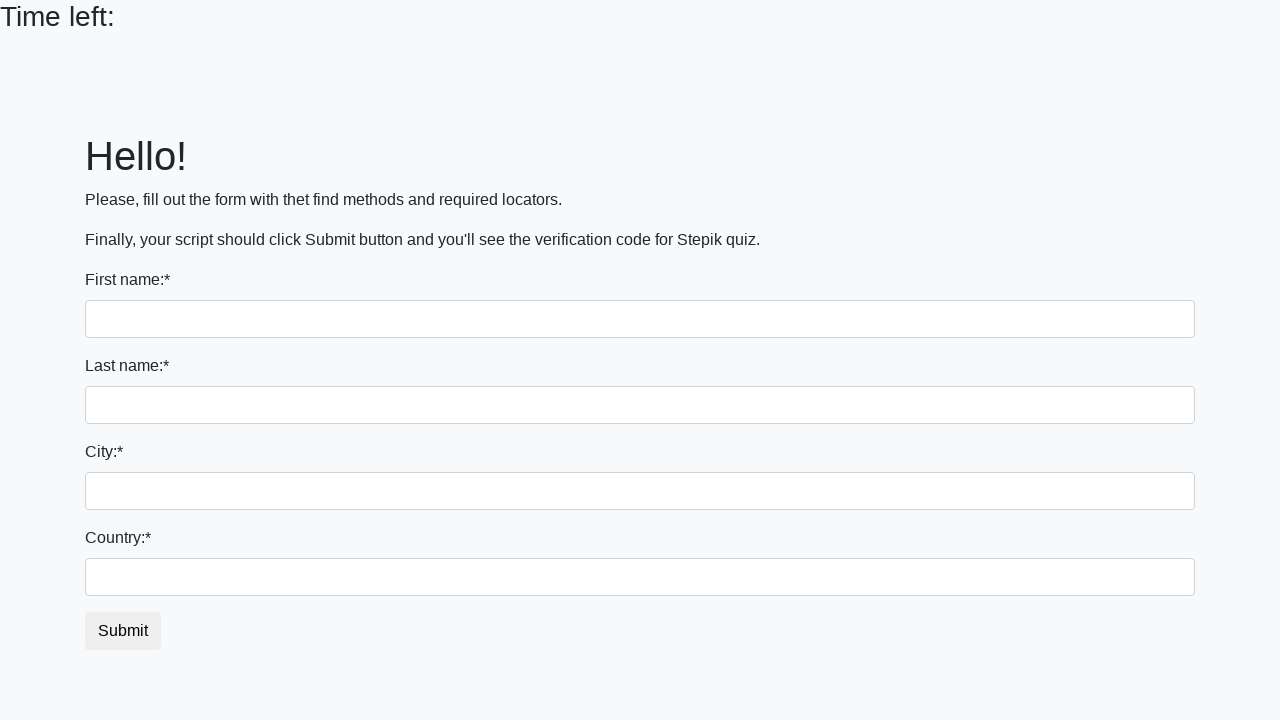

Filled first name field with 'Ivan' on input
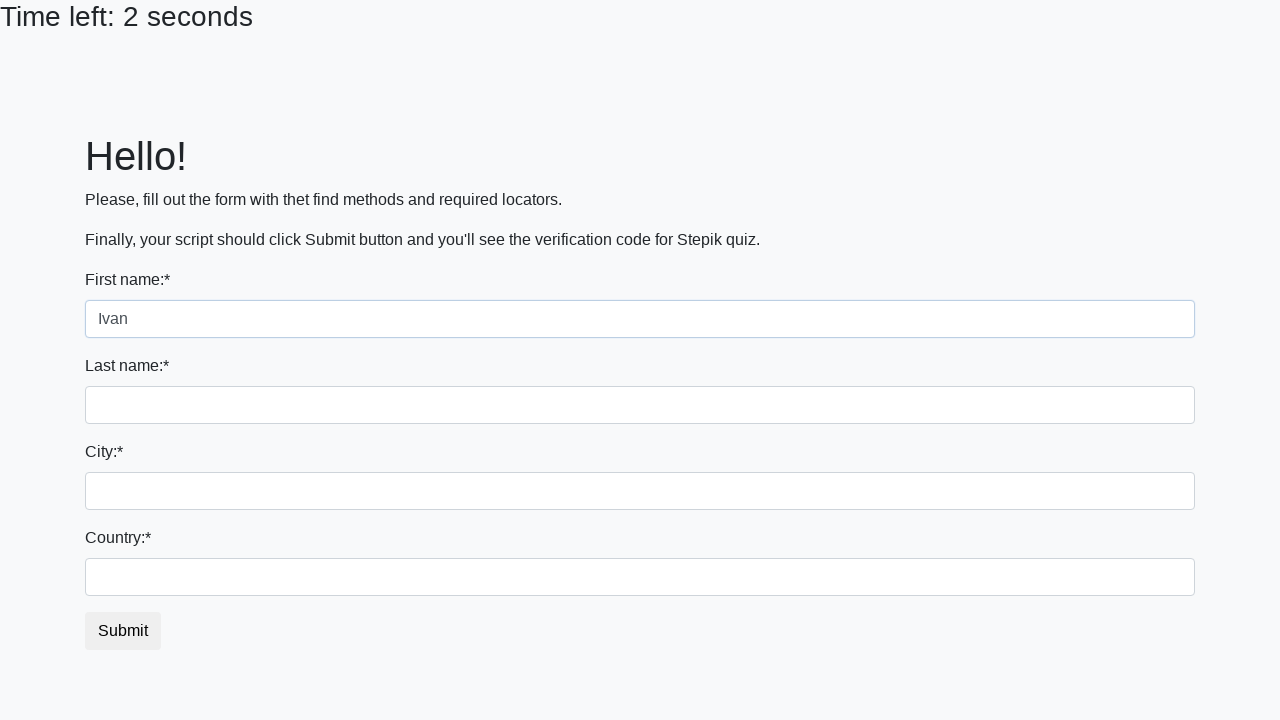

Filled last name field with 'Petrov' on input[name='last_name']
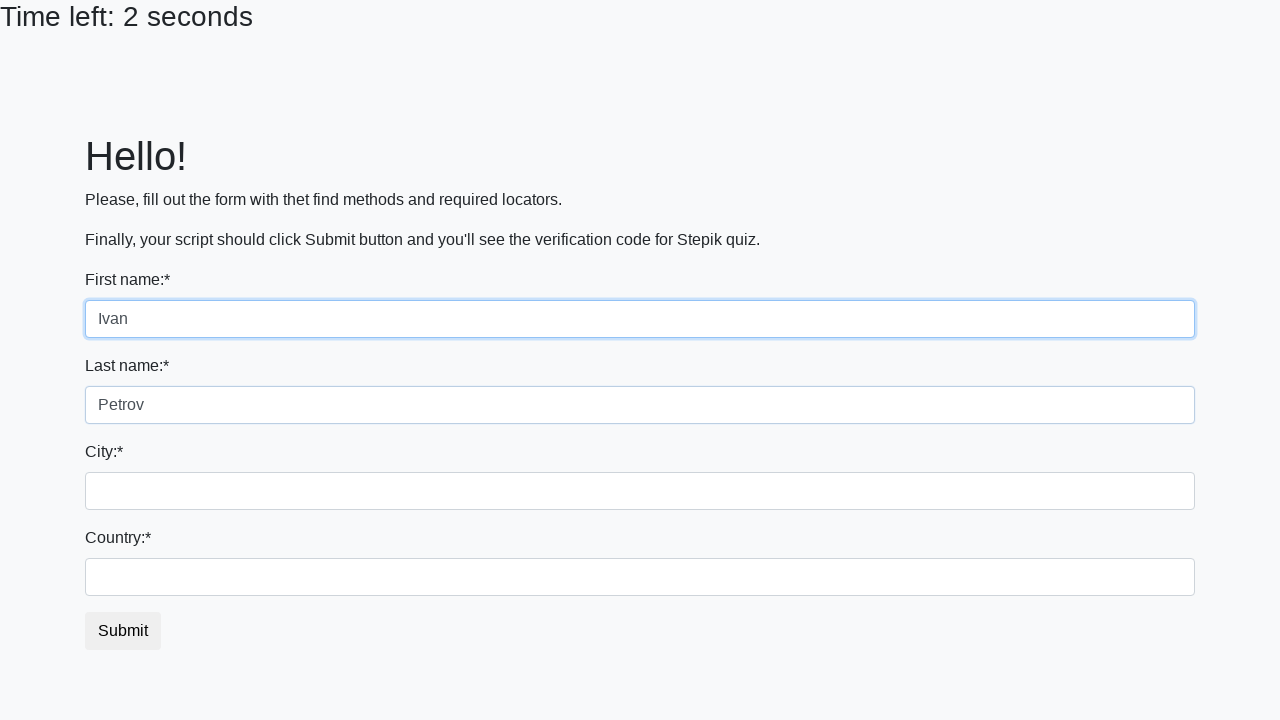

Filled city field with 'Smolensk' on .city
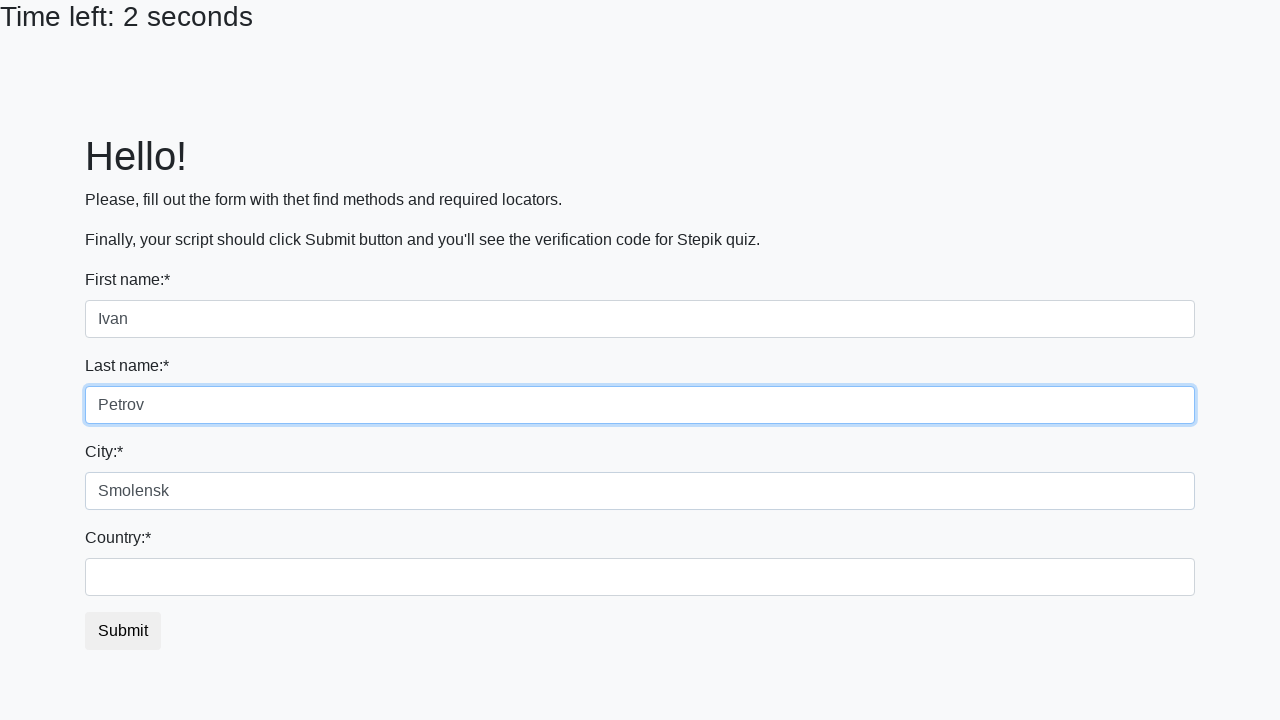

Filled country field with 'Russia' on #country
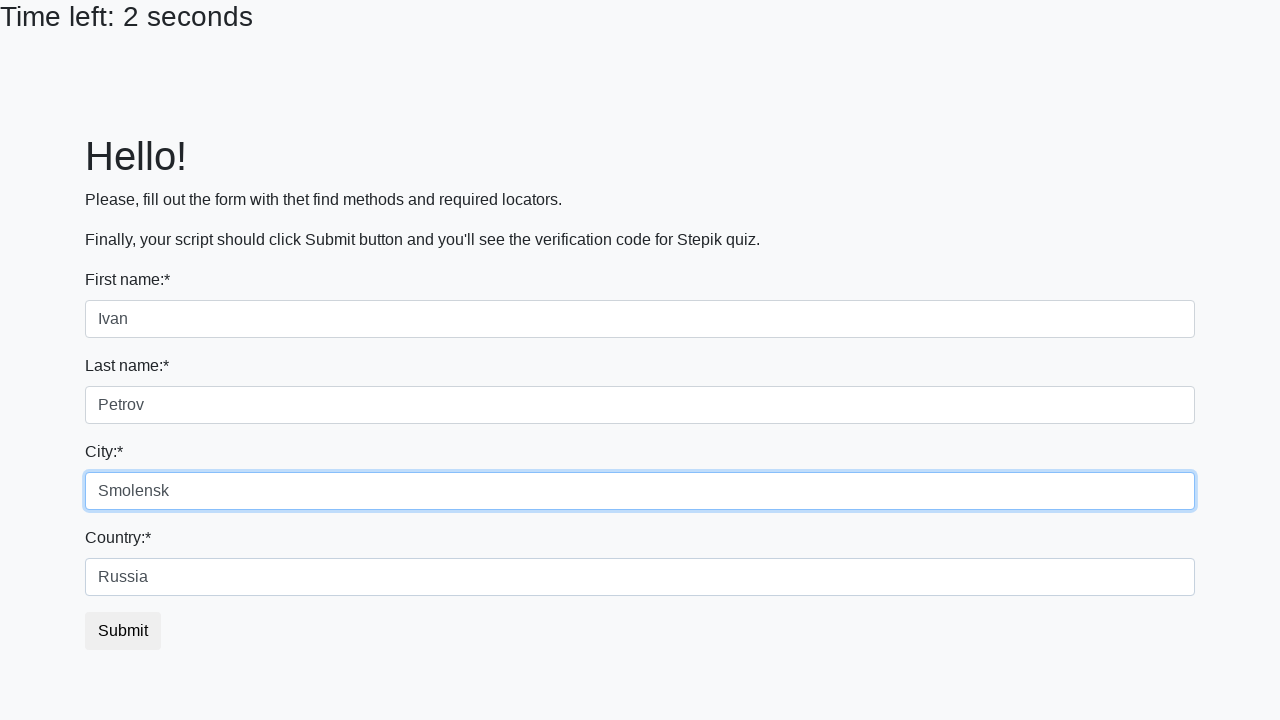

Clicked submit button to complete form submission at (123, 631) on button.btn
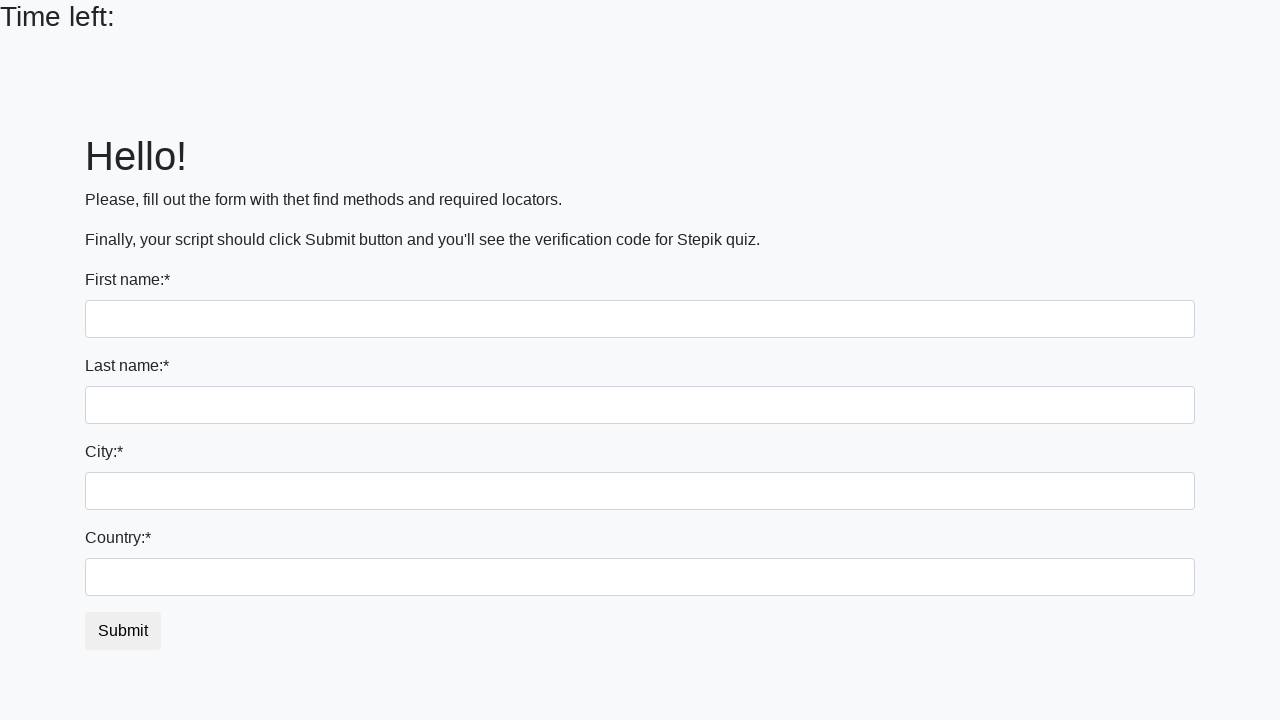

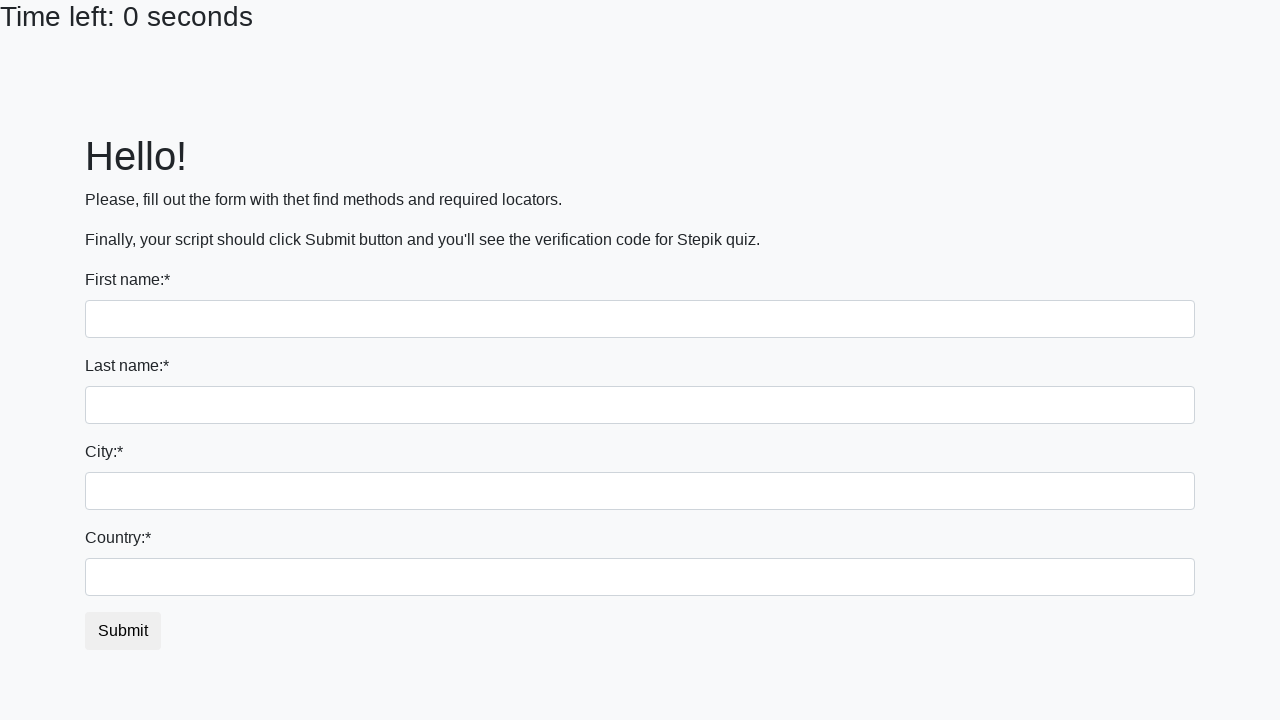